Tests opting out of A/B testing by adding an opt-out cookie before visiting the A/B test page, then navigating to verify the opt-out works

Starting URL: http://the-internet.herokuapp.com

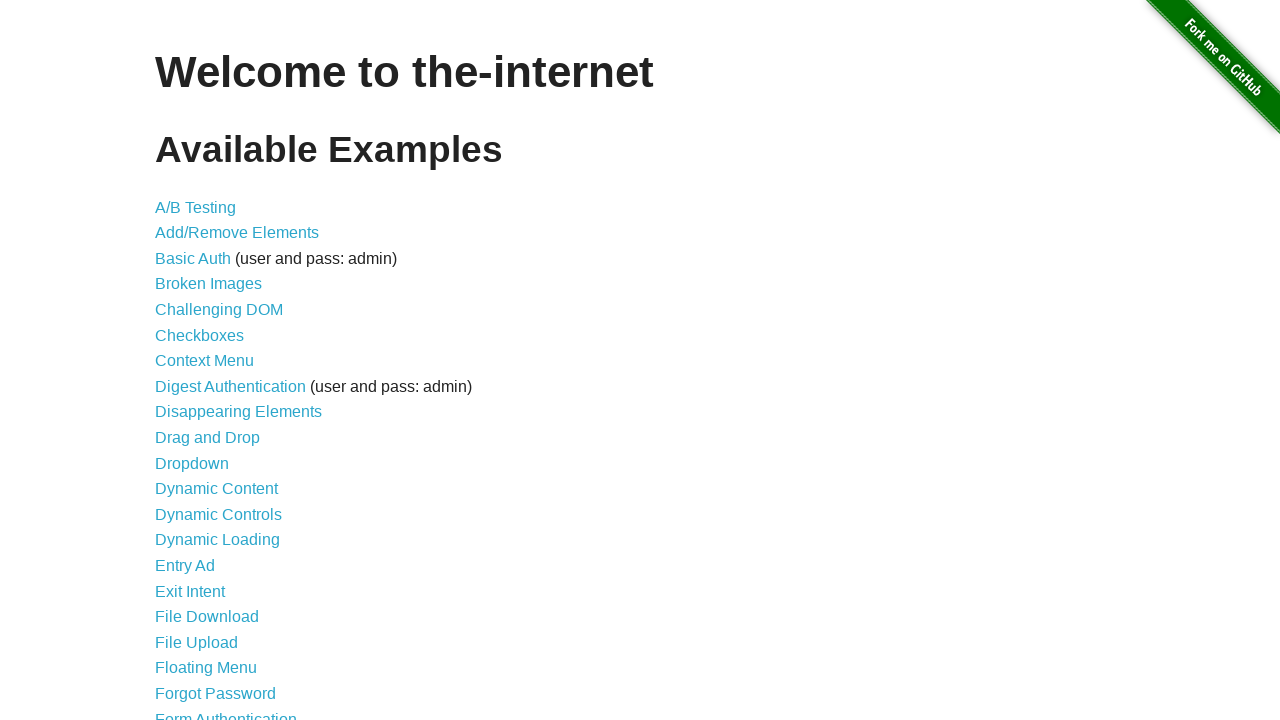

Added optimizelyOptOut cookie to opt out of A/B testing
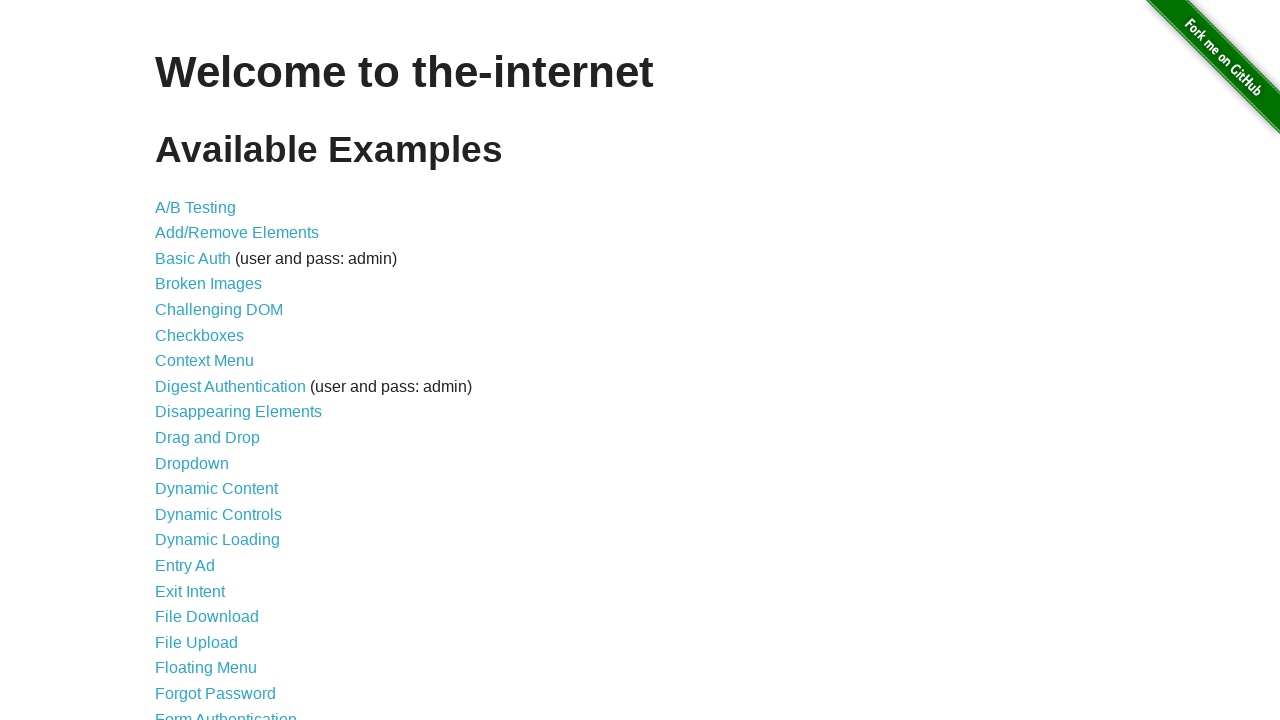

Navigated to A/B test page
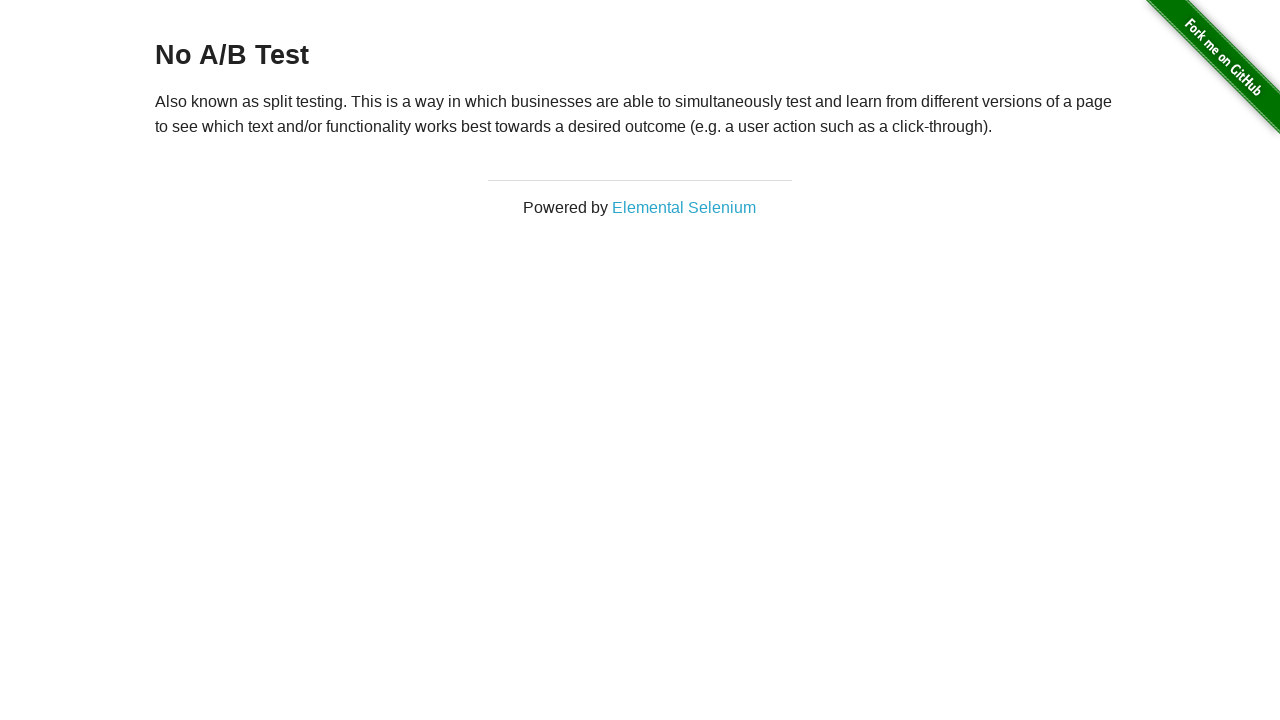

Page heading loaded and verified
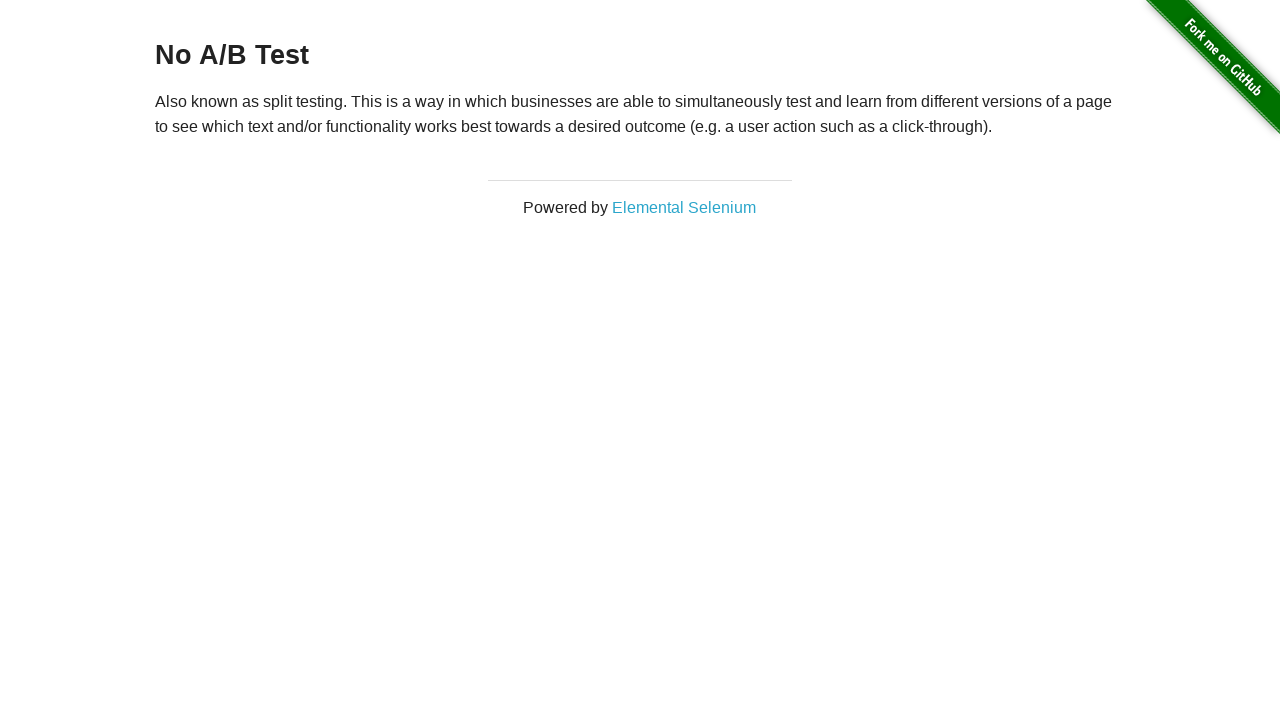

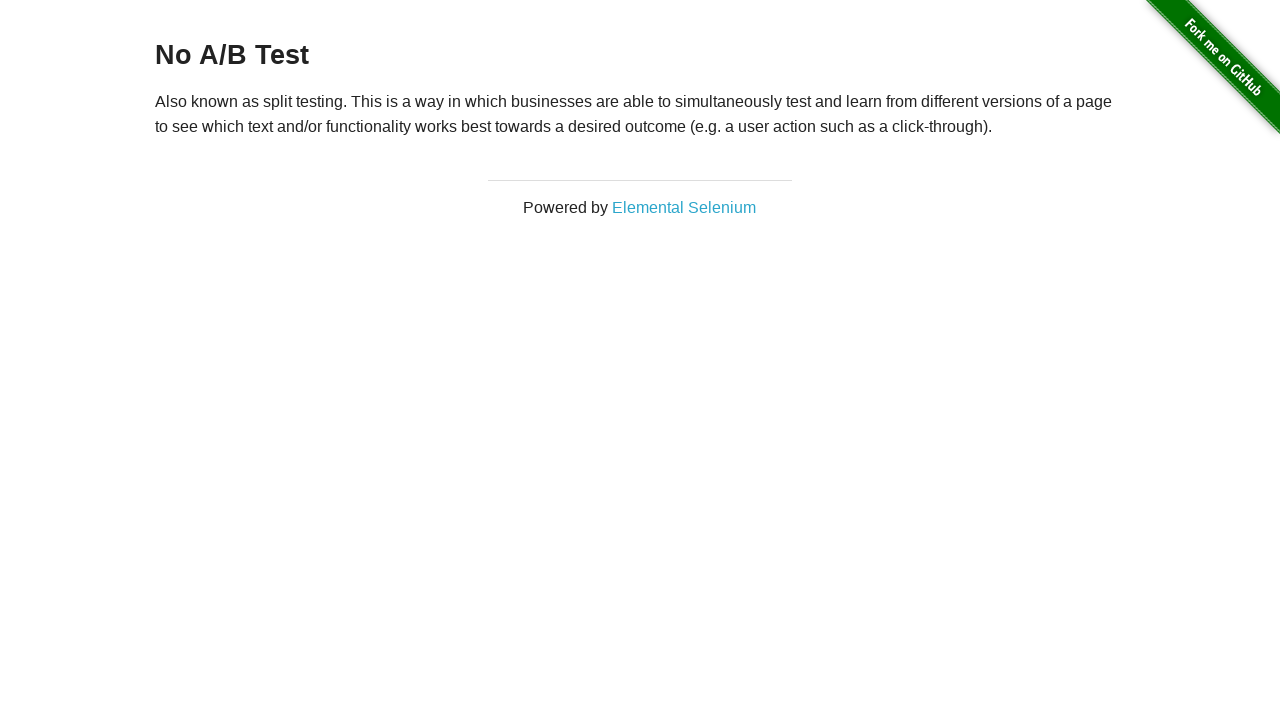